Tests filtering to display only active (incomplete) todo items

Starting URL: https://demo.playwright.dev/todomvc

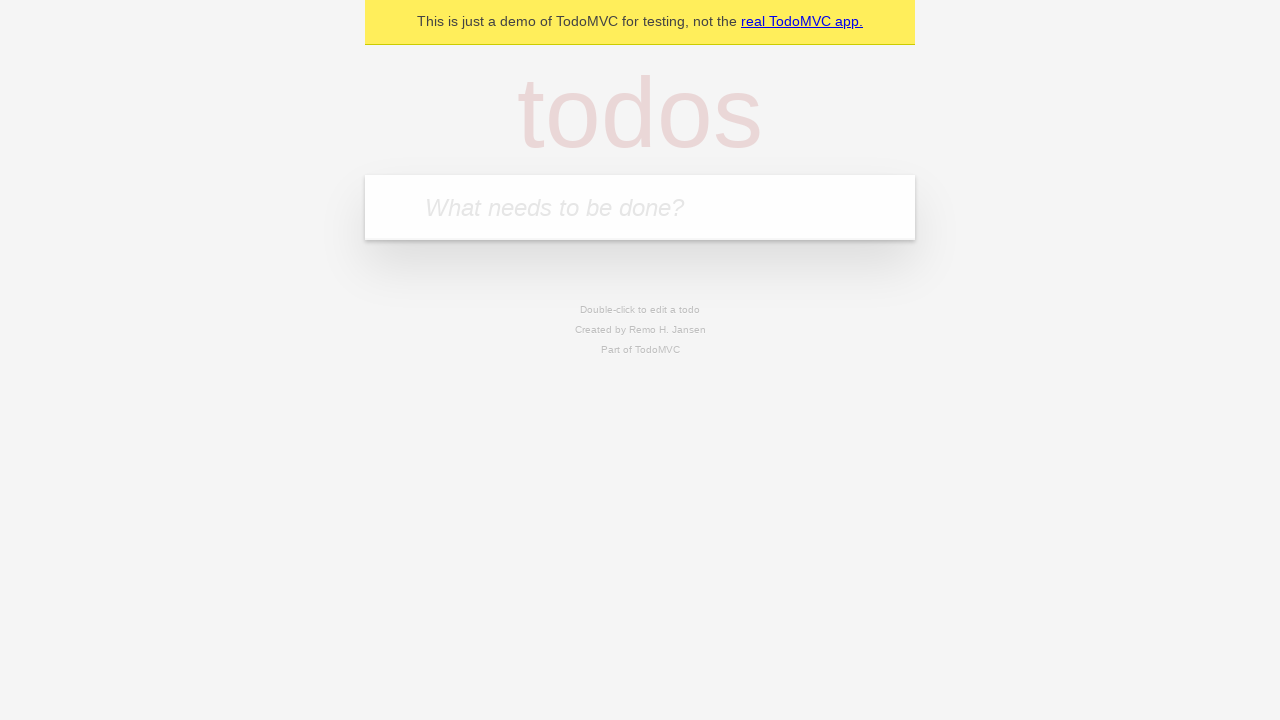

Filled todo input with 'buy some cheese' on internal:attr=[placeholder="What needs to be done?"i]
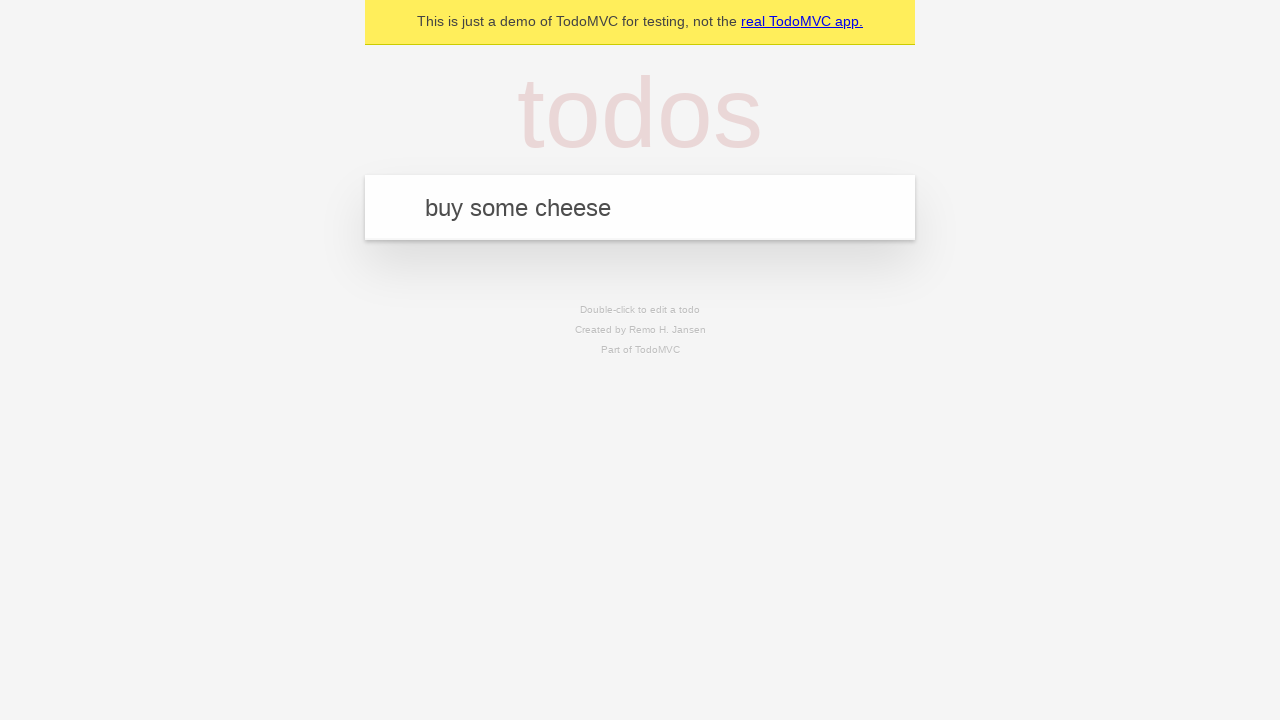

Pressed Enter to add todo 'buy some cheese' on internal:attr=[placeholder="What needs to be done?"i]
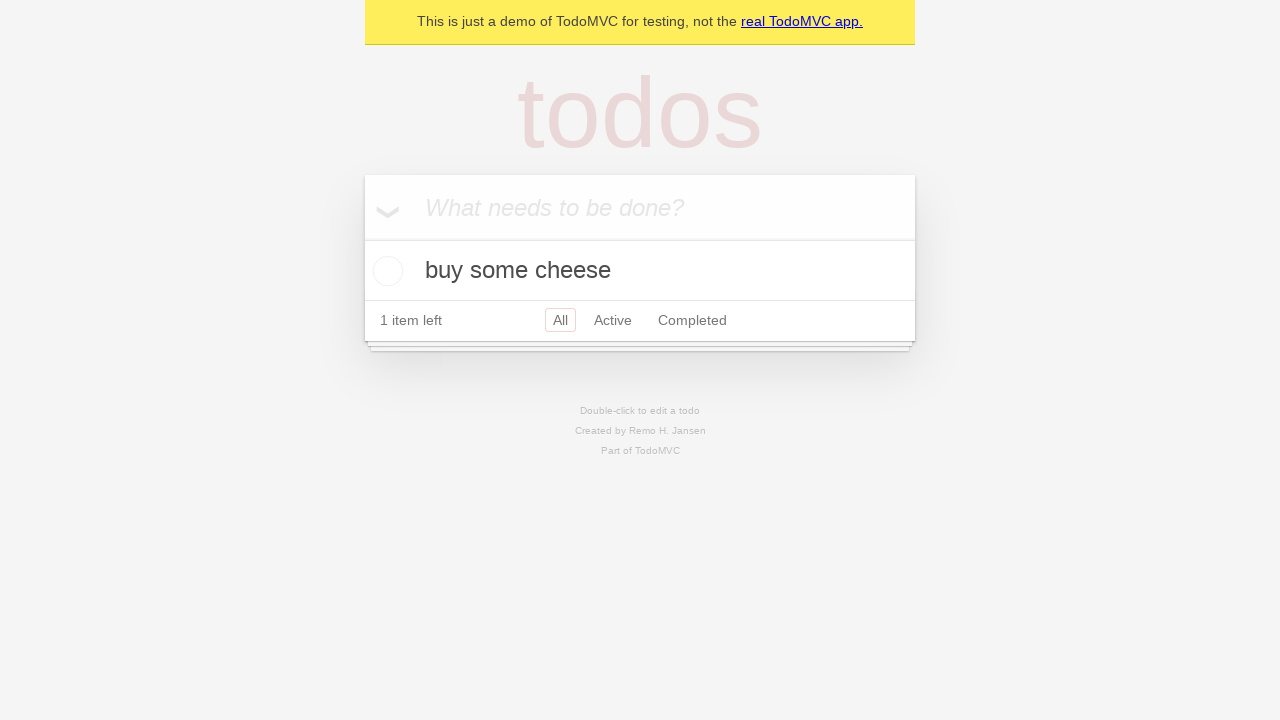

Filled todo input with 'feed the cat' on internal:attr=[placeholder="What needs to be done?"i]
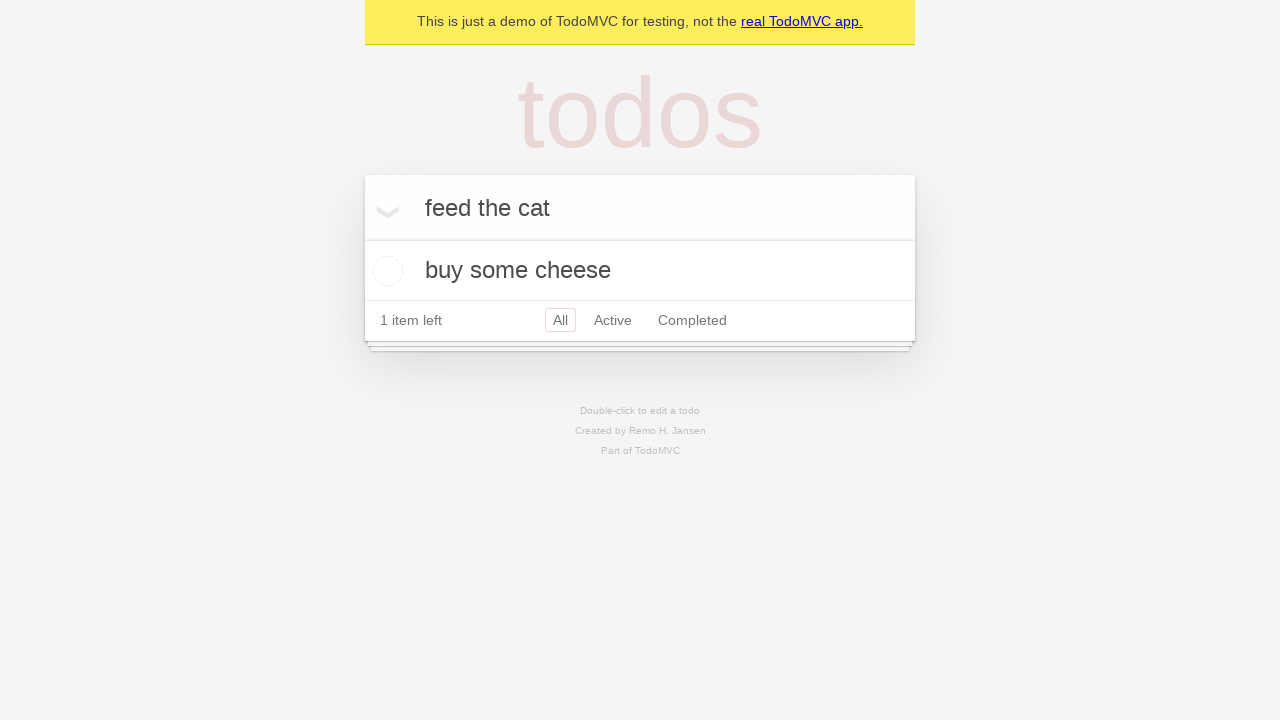

Pressed Enter to add todo 'feed the cat' on internal:attr=[placeholder="What needs to be done?"i]
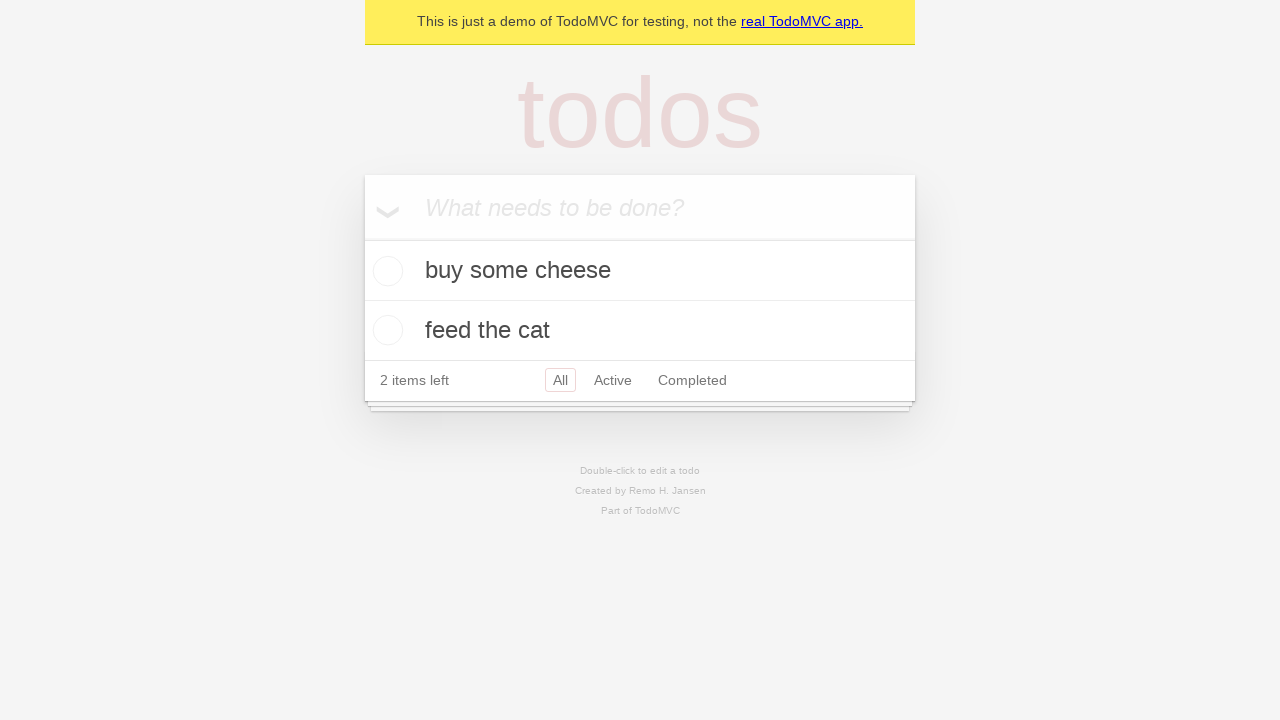

Filled todo input with 'book a doctors appointment' on internal:attr=[placeholder="What needs to be done?"i]
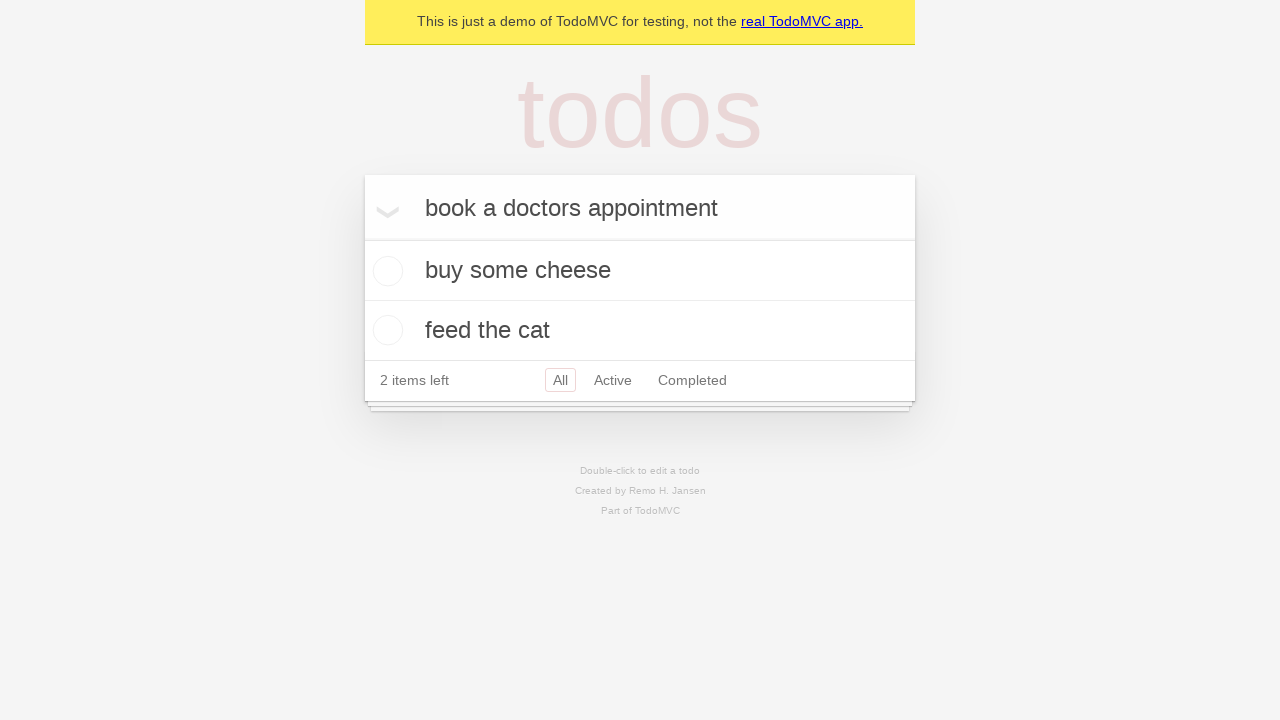

Pressed Enter to add todo 'book a doctors appointment' on internal:attr=[placeholder="What needs to be done?"i]
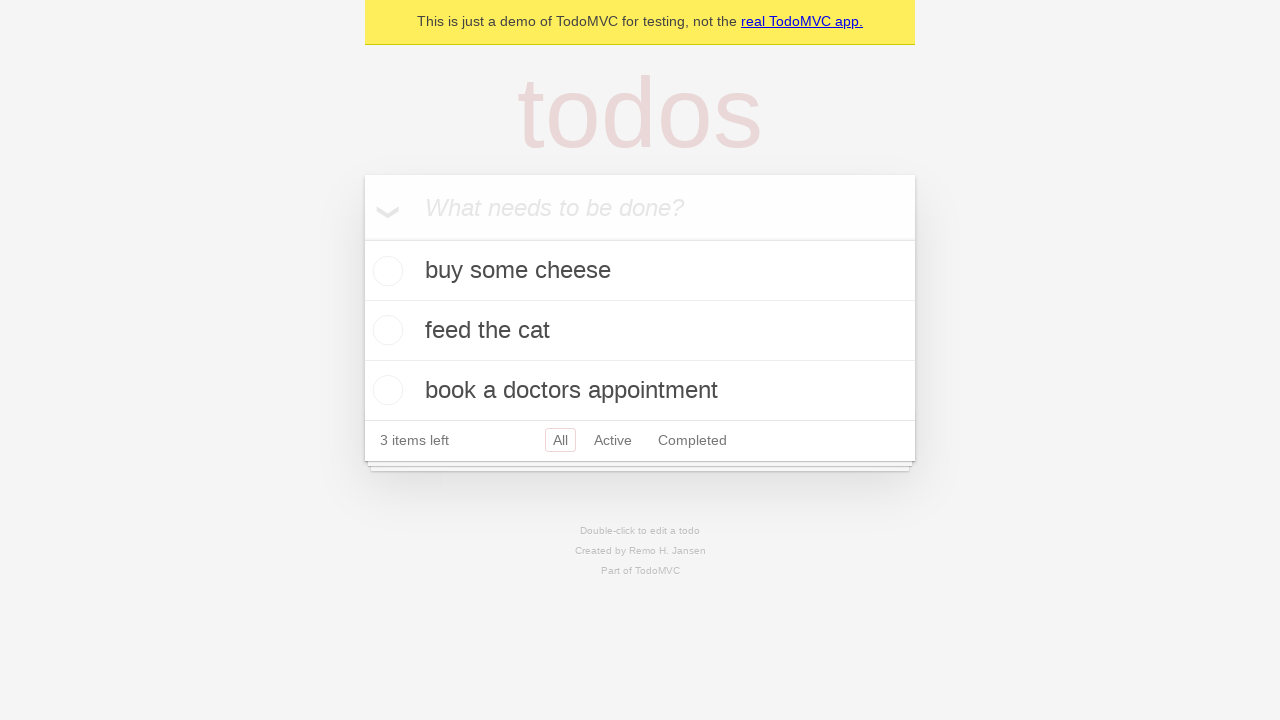

Checked the second todo item to mark it as complete at (385, 330) on internal:testid=[data-testid="todo-item"s] >> nth=1 >> internal:role=checkbox
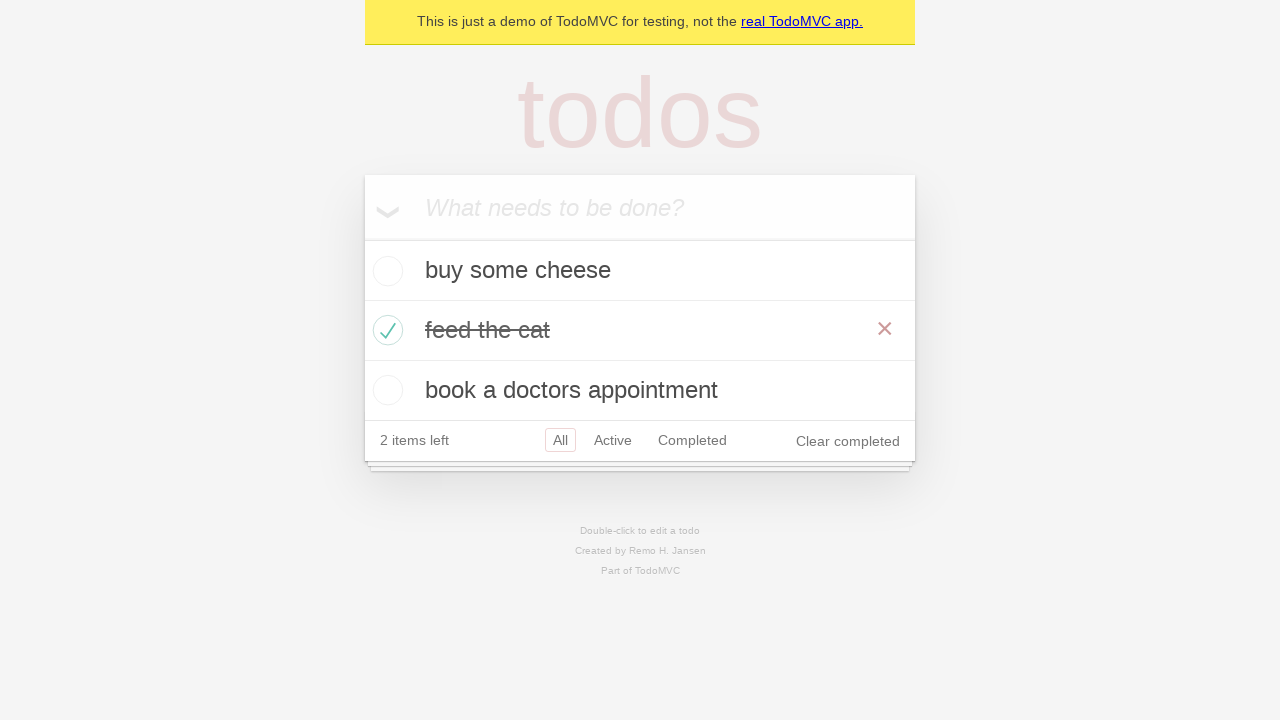

Clicked Active filter to display only incomplete todos at (613, 440) on internal:role=link[name="Active"i]
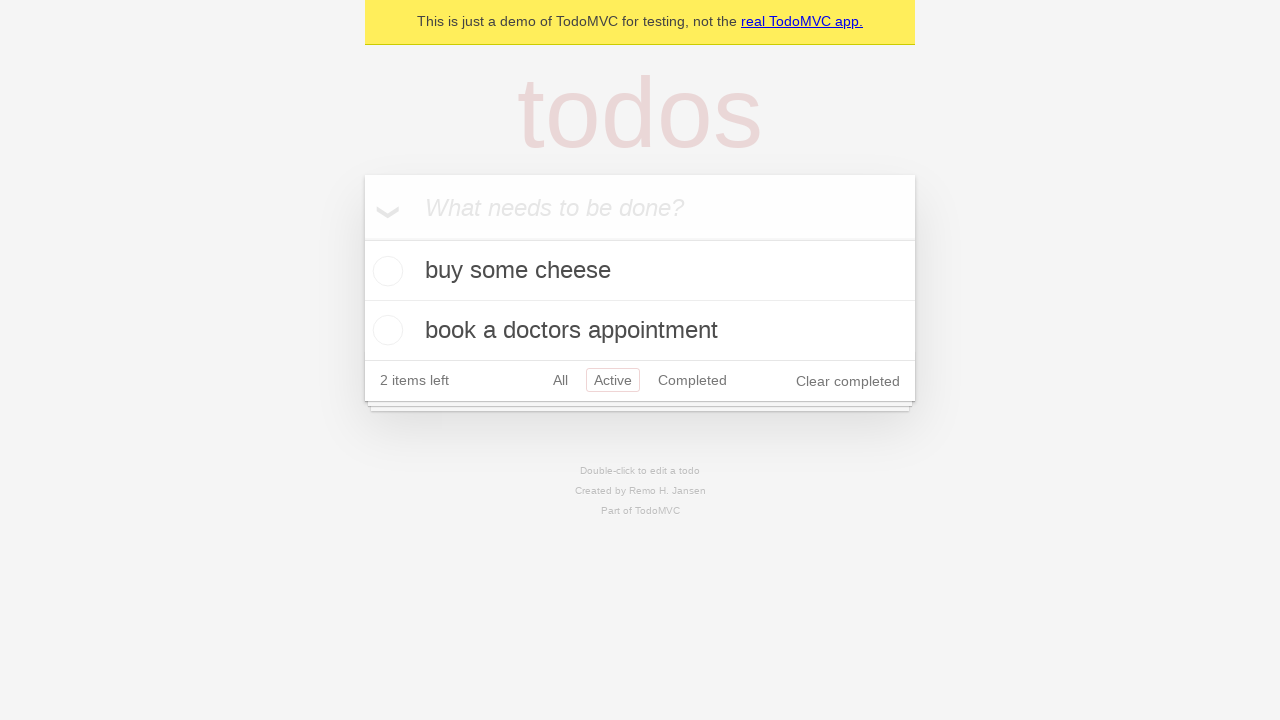

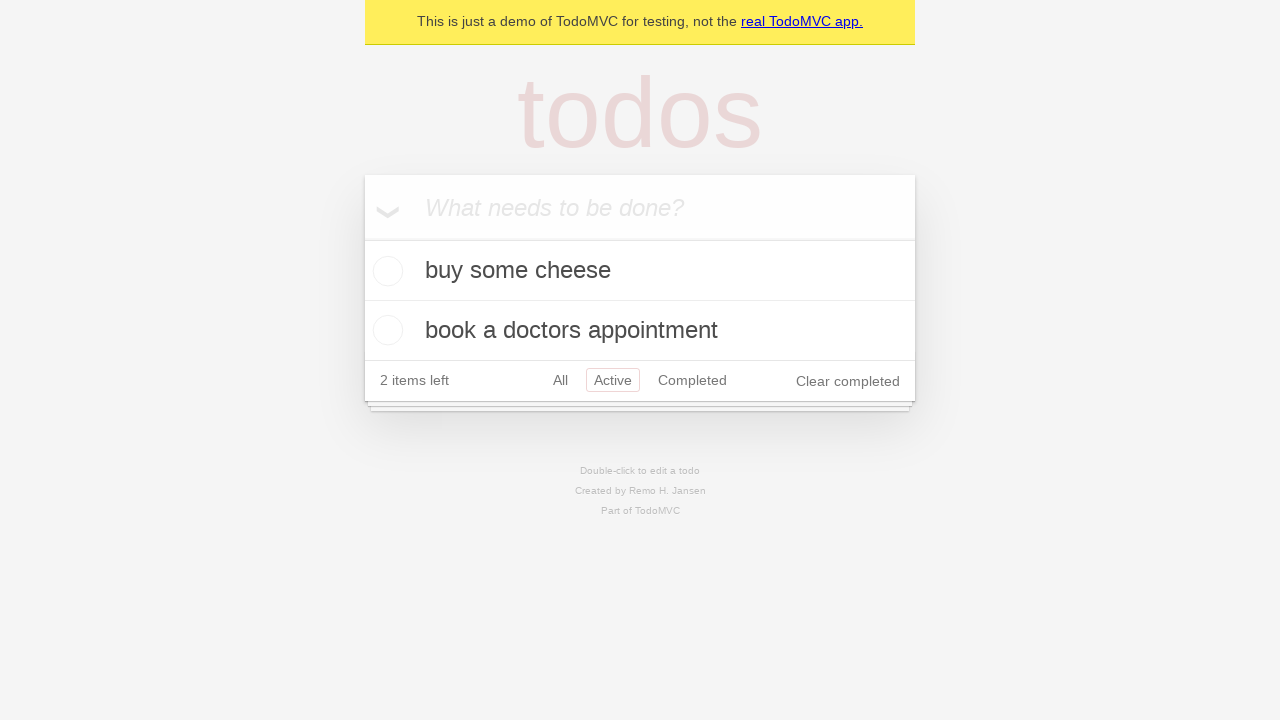